Tests drag and drop functionality by dragging element A to element B's position

Starting URL: https://the-internet.herokuapp.com/drag_and_drop

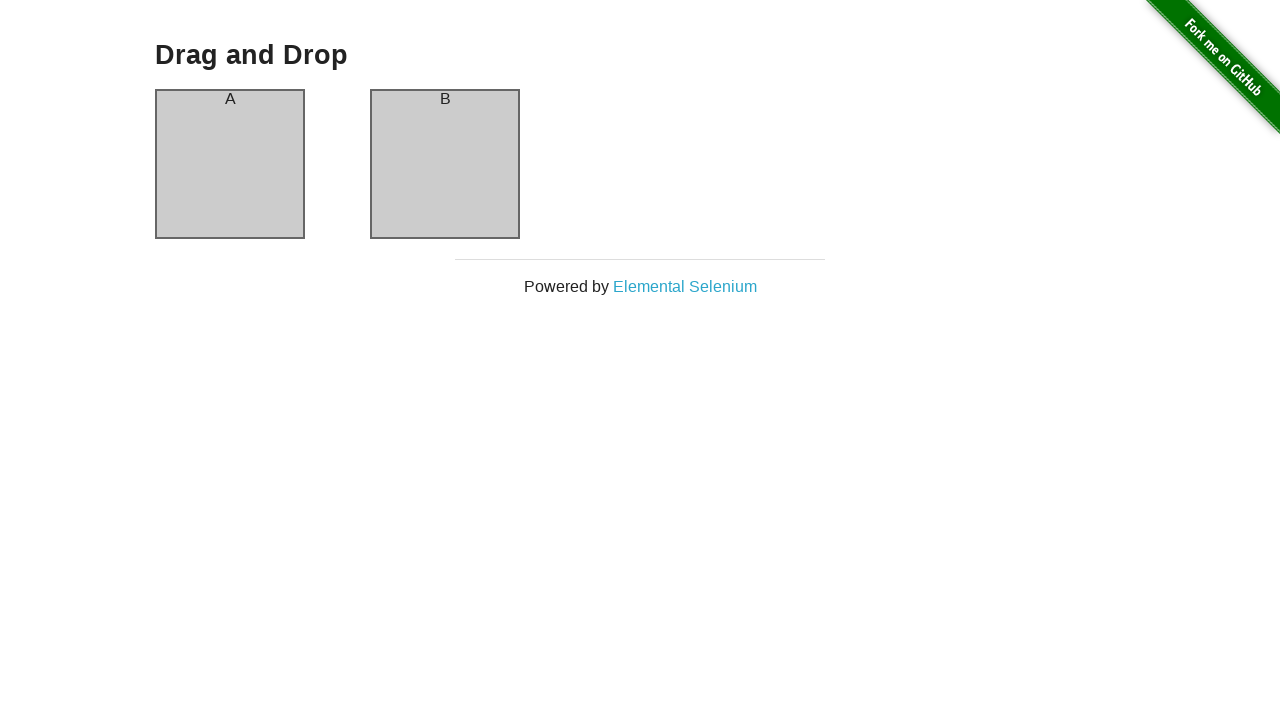

Navigated to drag and drop test page
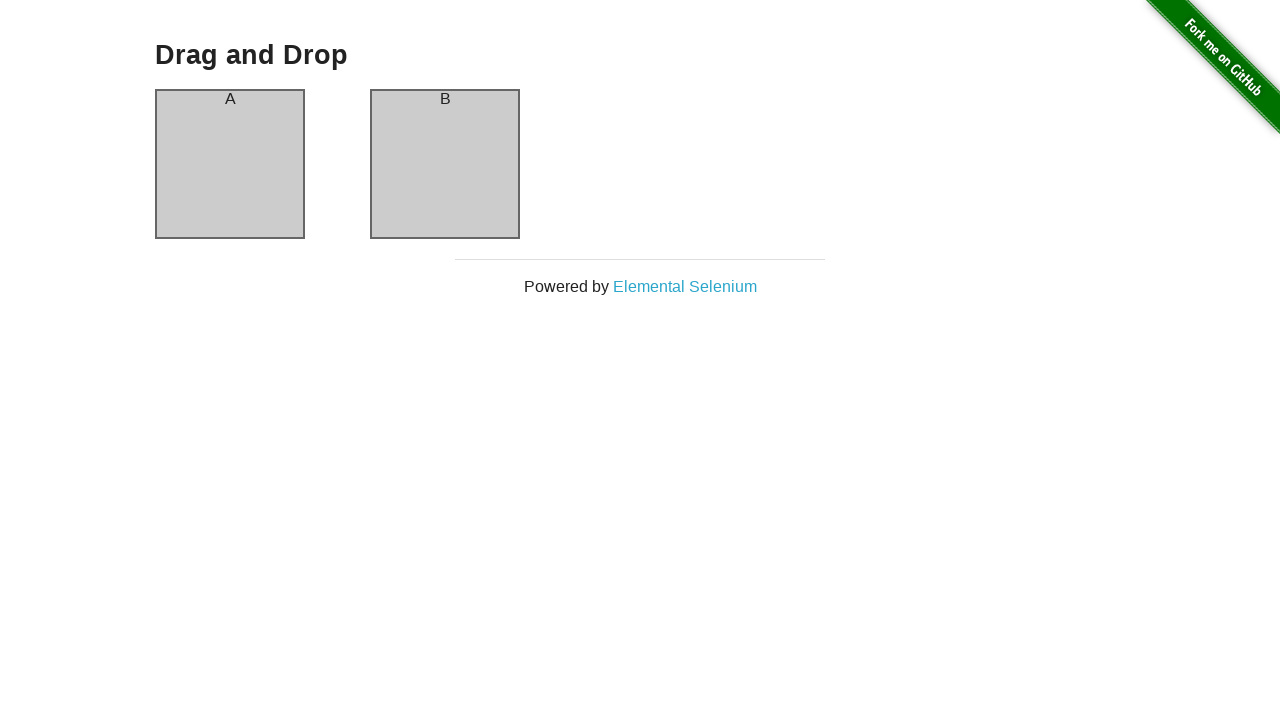

Located source element (column-a)
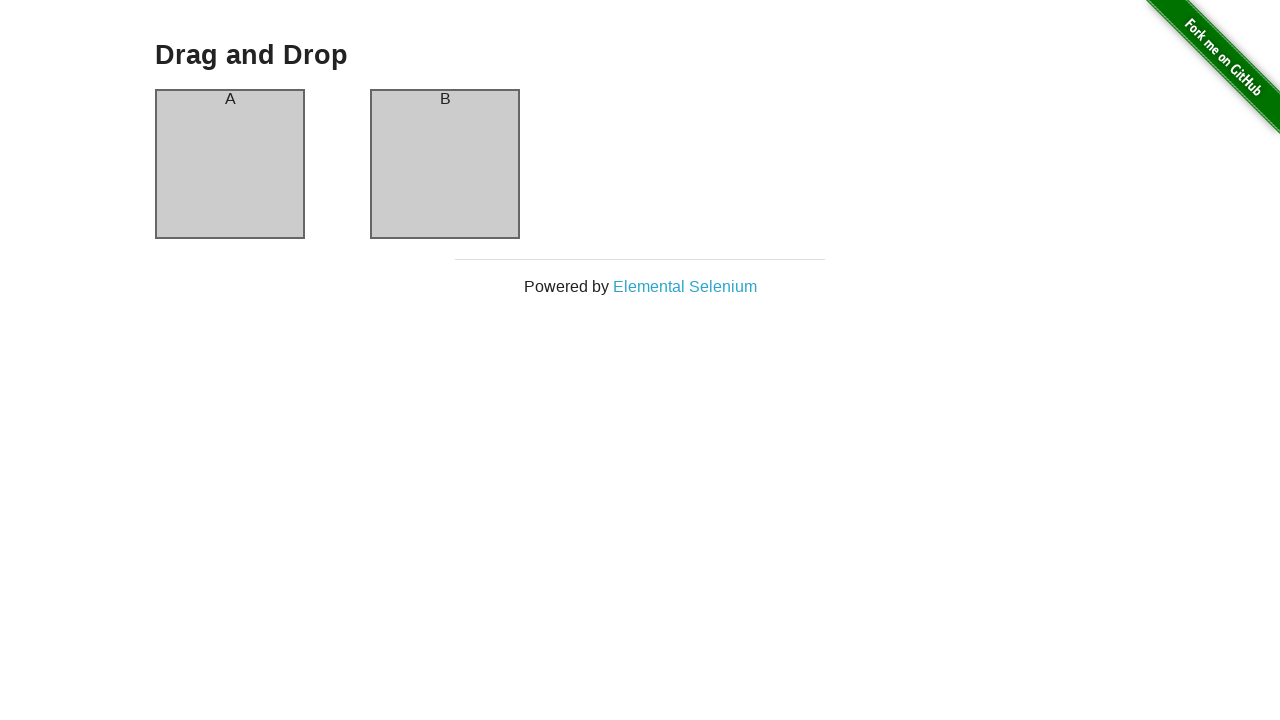

Located target element (column-b)
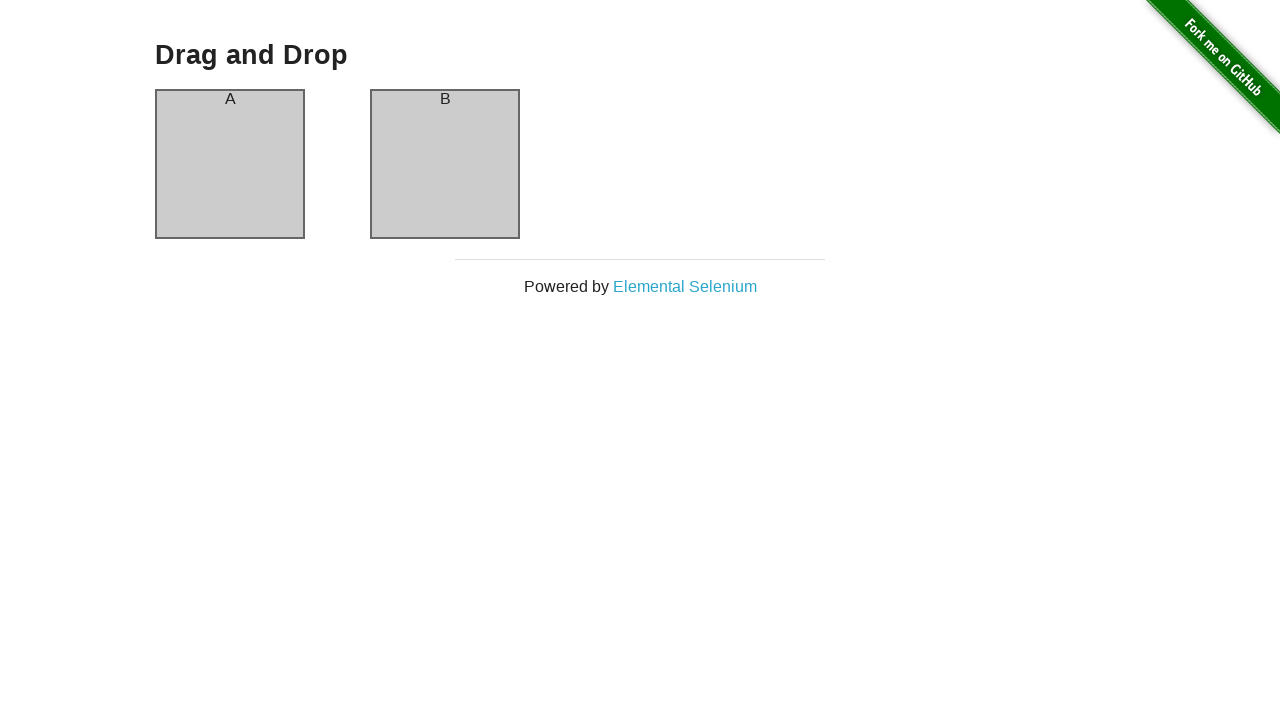

Dragged element A to element B's position at (445, 164)
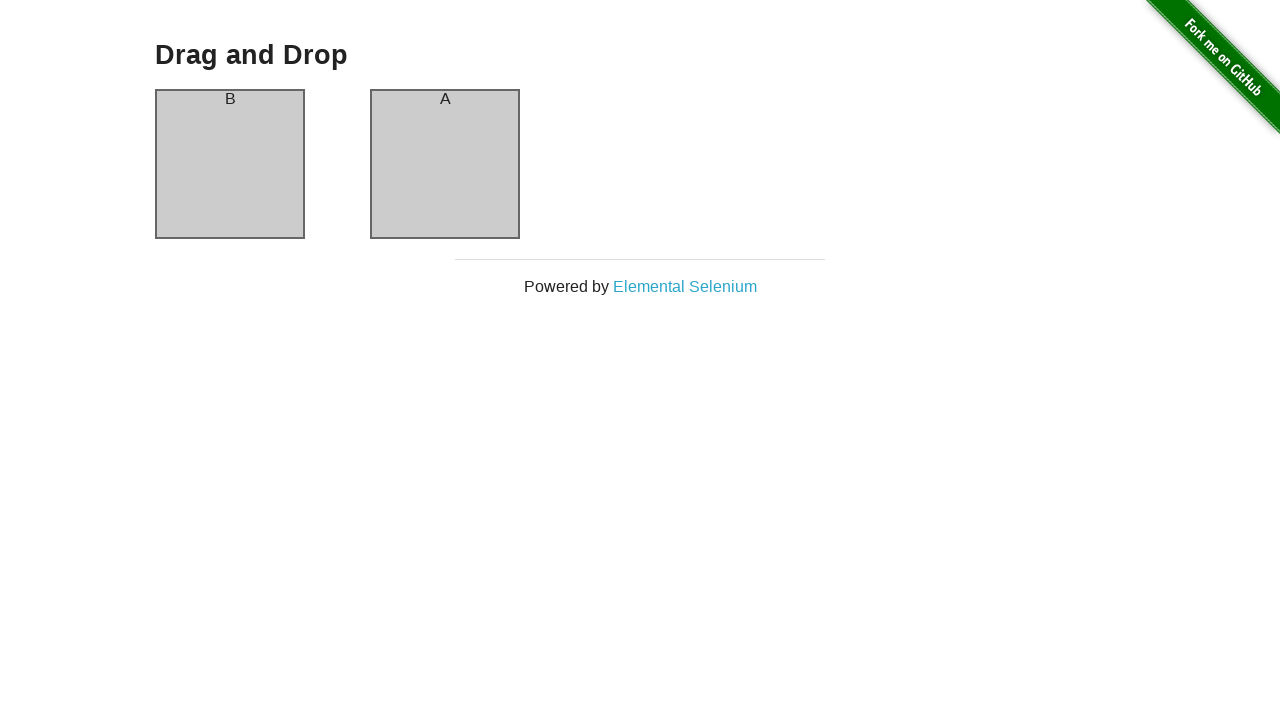

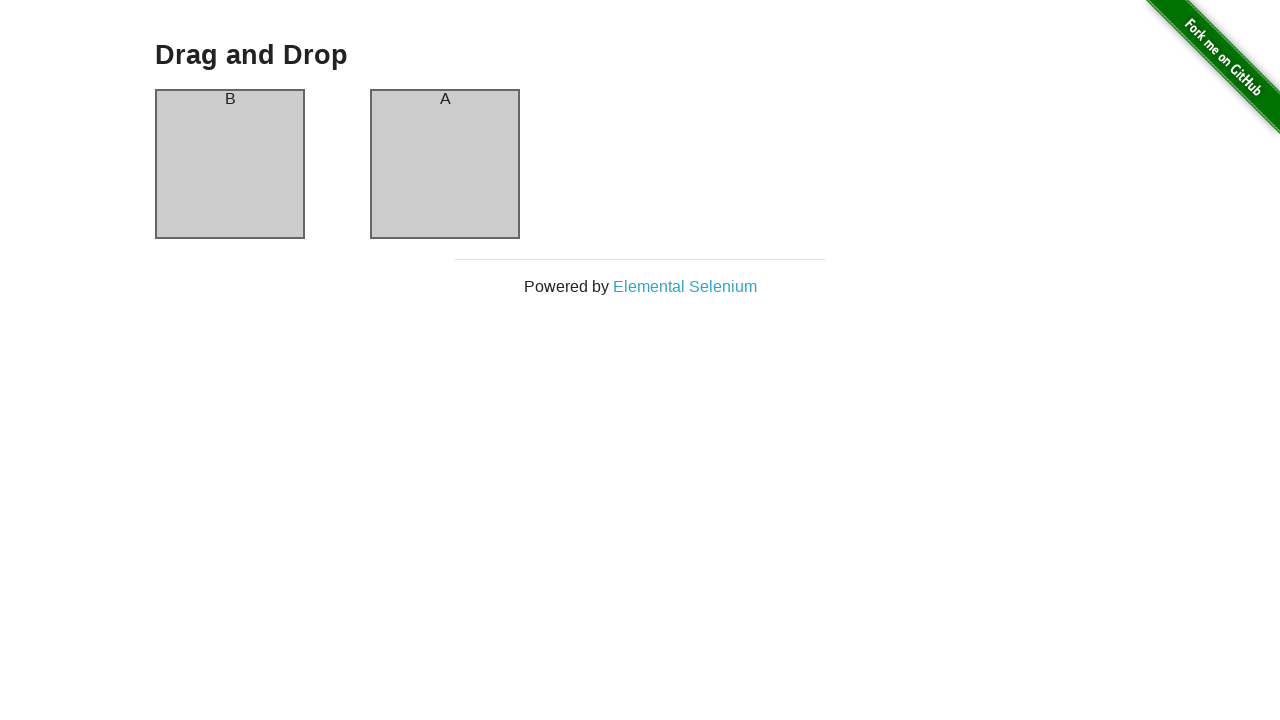